Tests registration form validation with empty, minimum and maximum length name and surname values

Starting URL: https://b2c.passport.rt.ru

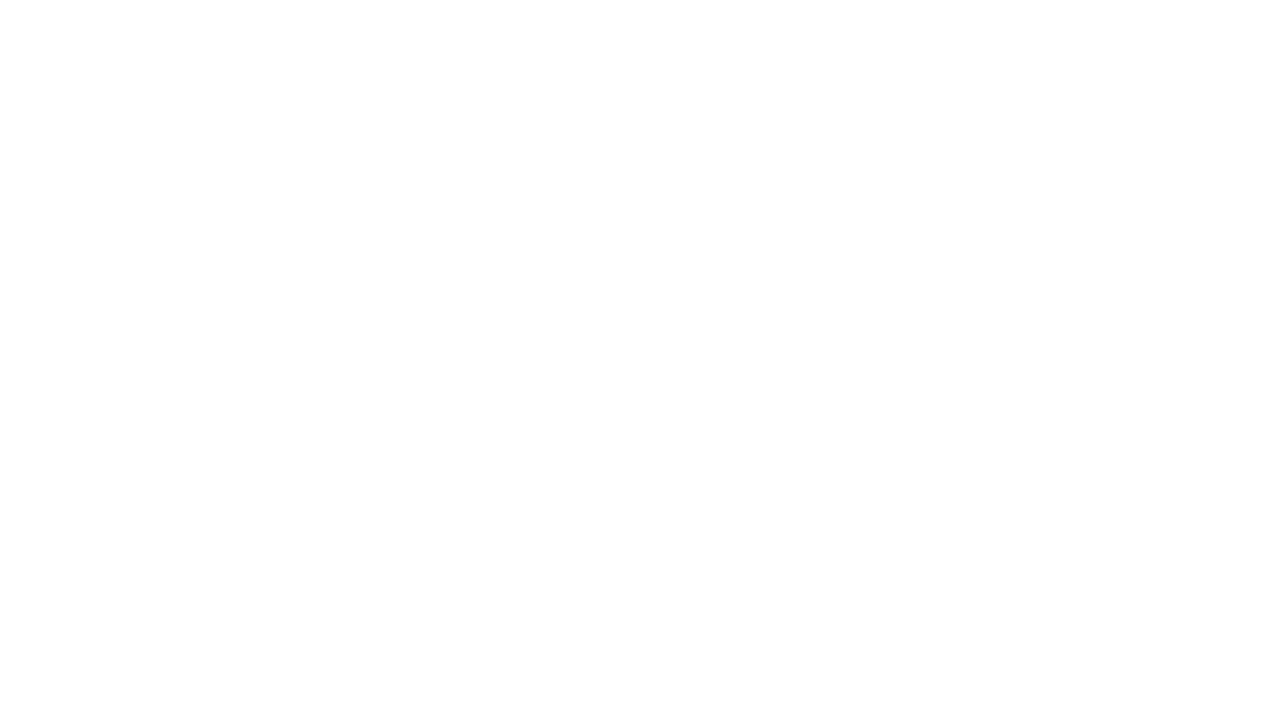

Clicked on registration button at (1010, 475) on #kc-register
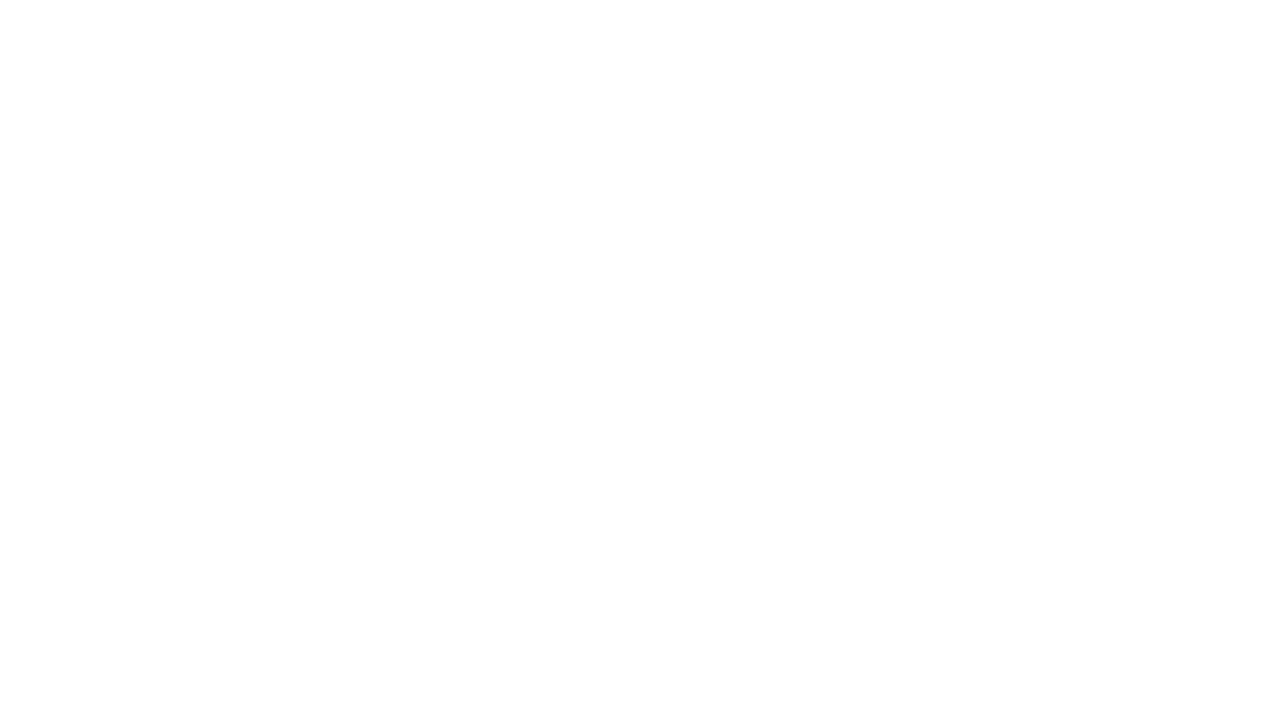

Filled first name field with test value 'Т' on //*[@id="page-right"]/div/div/div/form/div[1]/div[1]/div/input
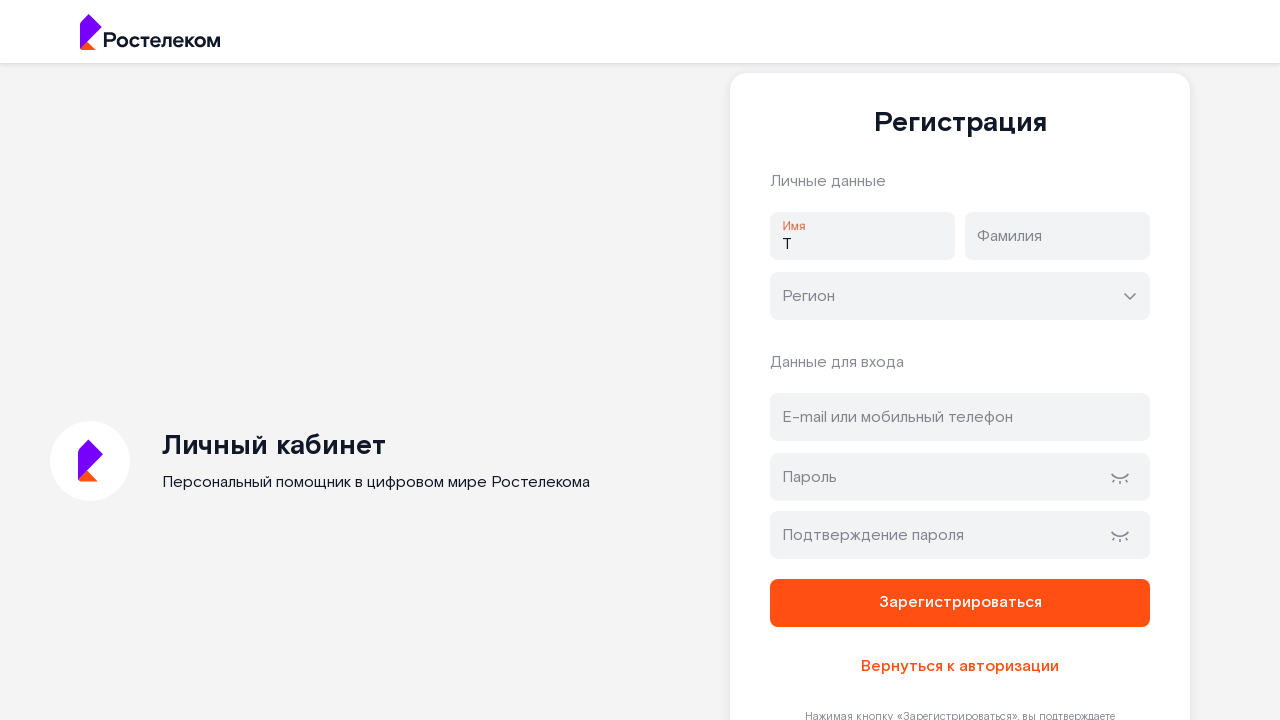

Filled last name field with test value 'М' on //*[@id="page-right"]/div/div/div/form/div[1]/div[2]/div/input
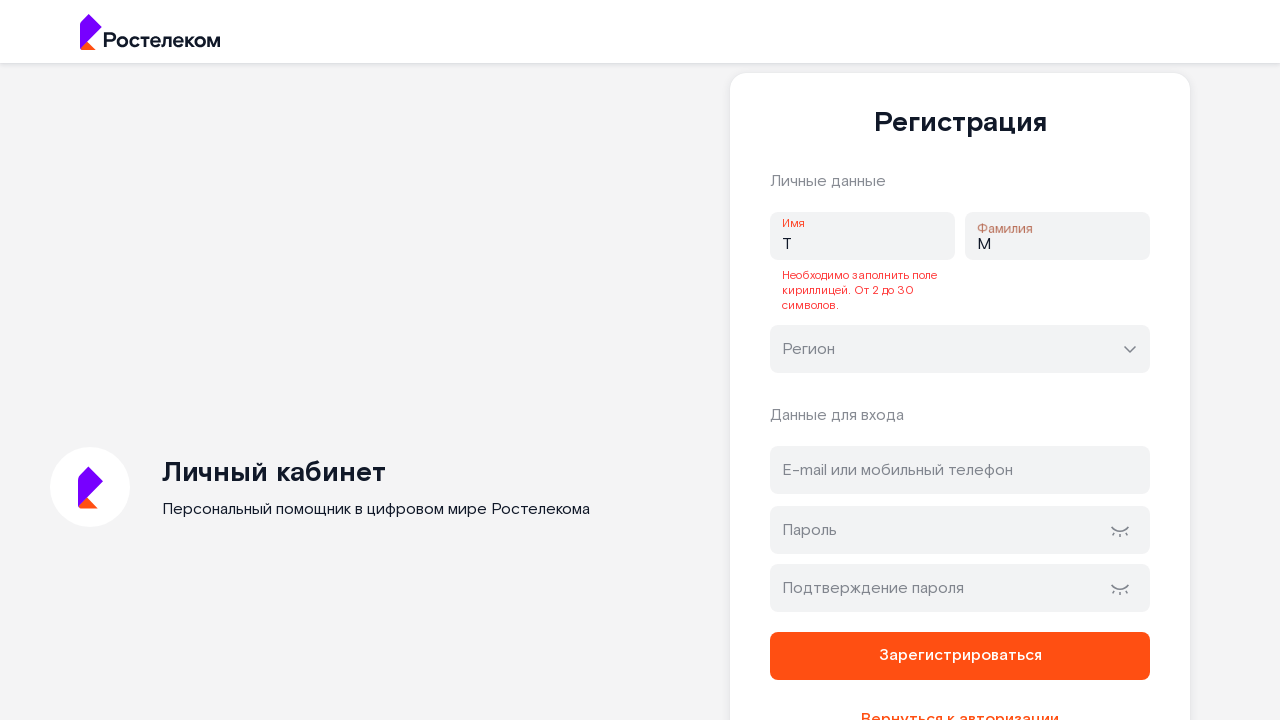

Filled region field with 'Москва' on //*[@id="page-right"]/div/div/div/form/div[2]/div/div/input
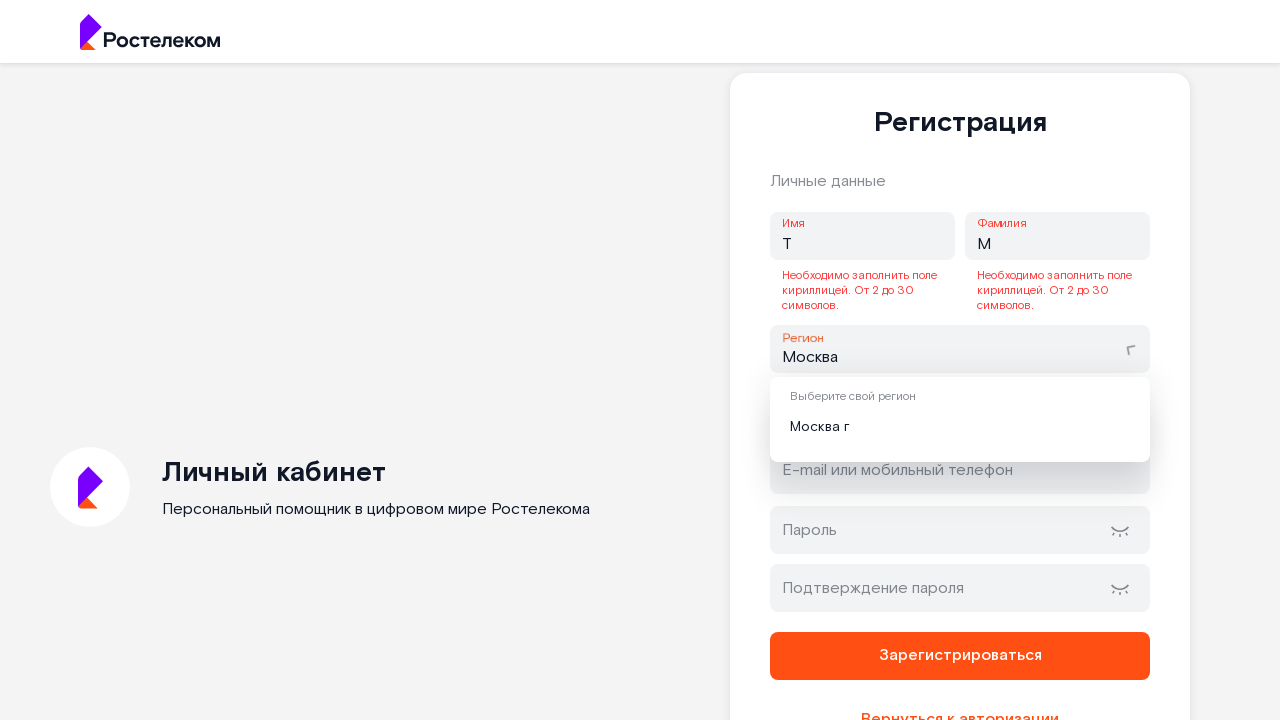

Filled email field with 'testuser654@gmail.com' on #address
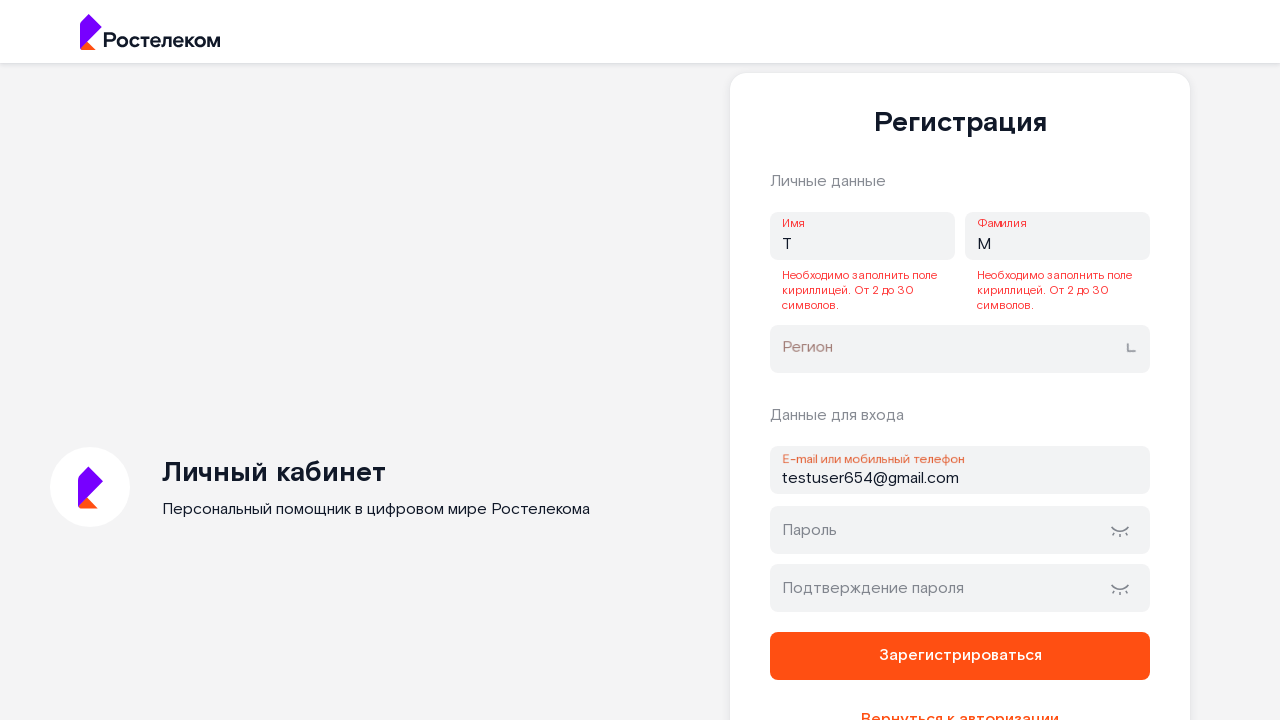

Filled password field with '010203Gtb' on #password
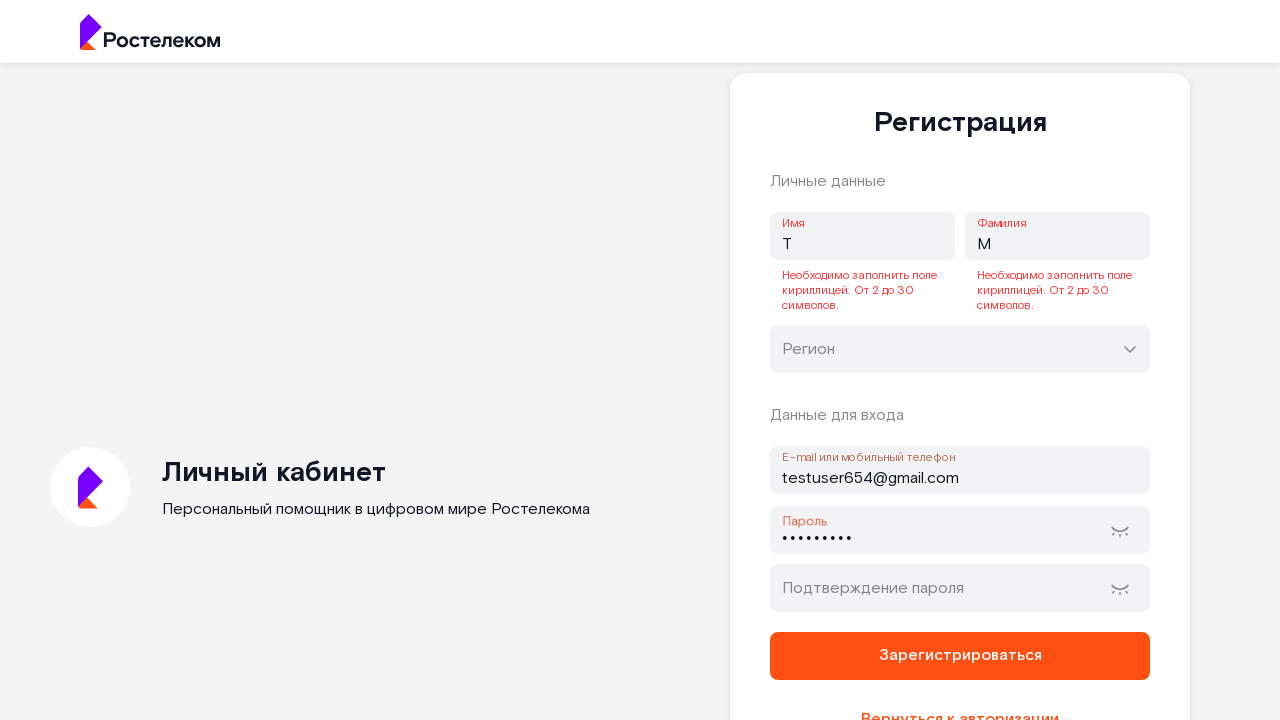

Filled password confirmation field with '010203Gtb' on #password-confirm
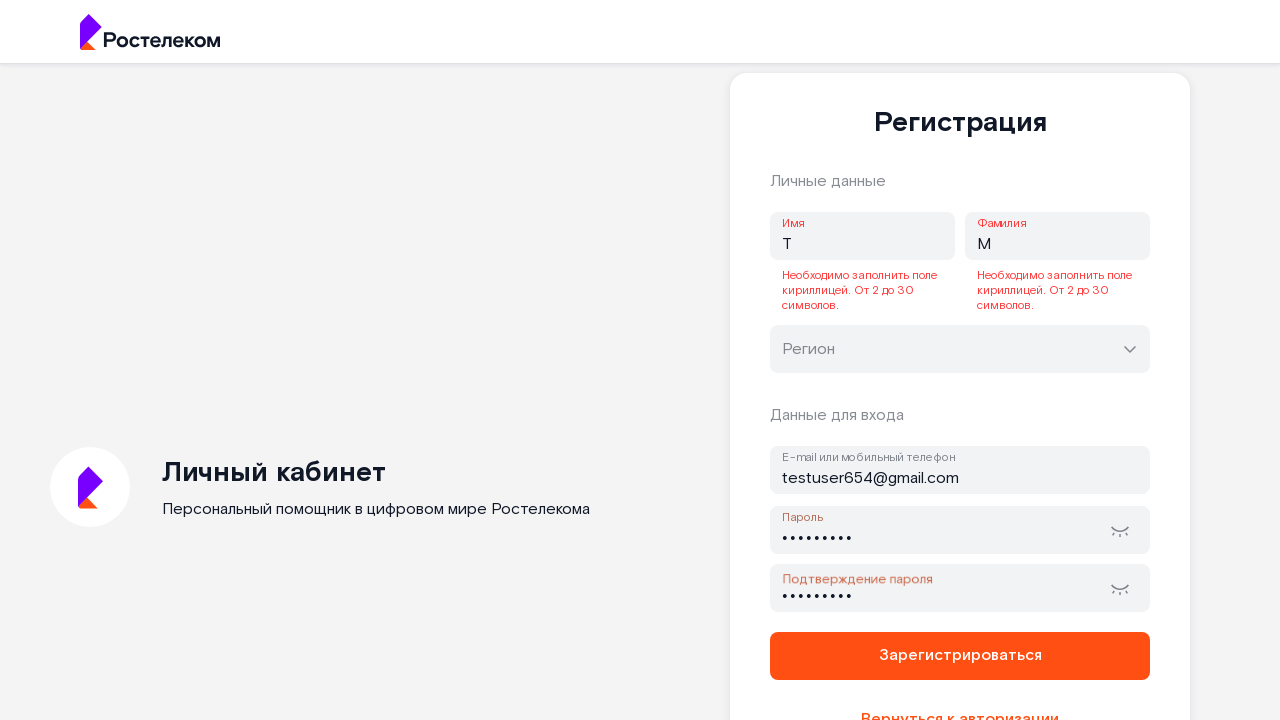

Clicked submit button to register with name and surname validation at (960, 656) on xpath=//*[@id="page-right"]/div/div/div/form/button
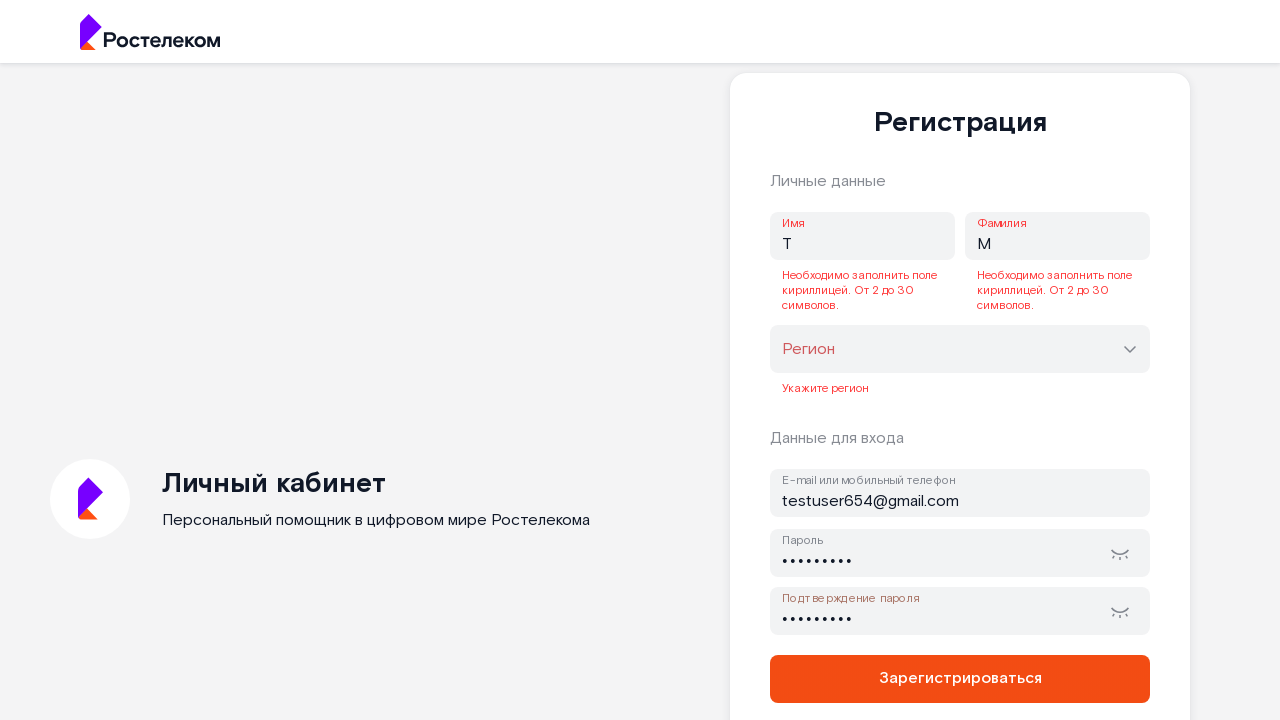

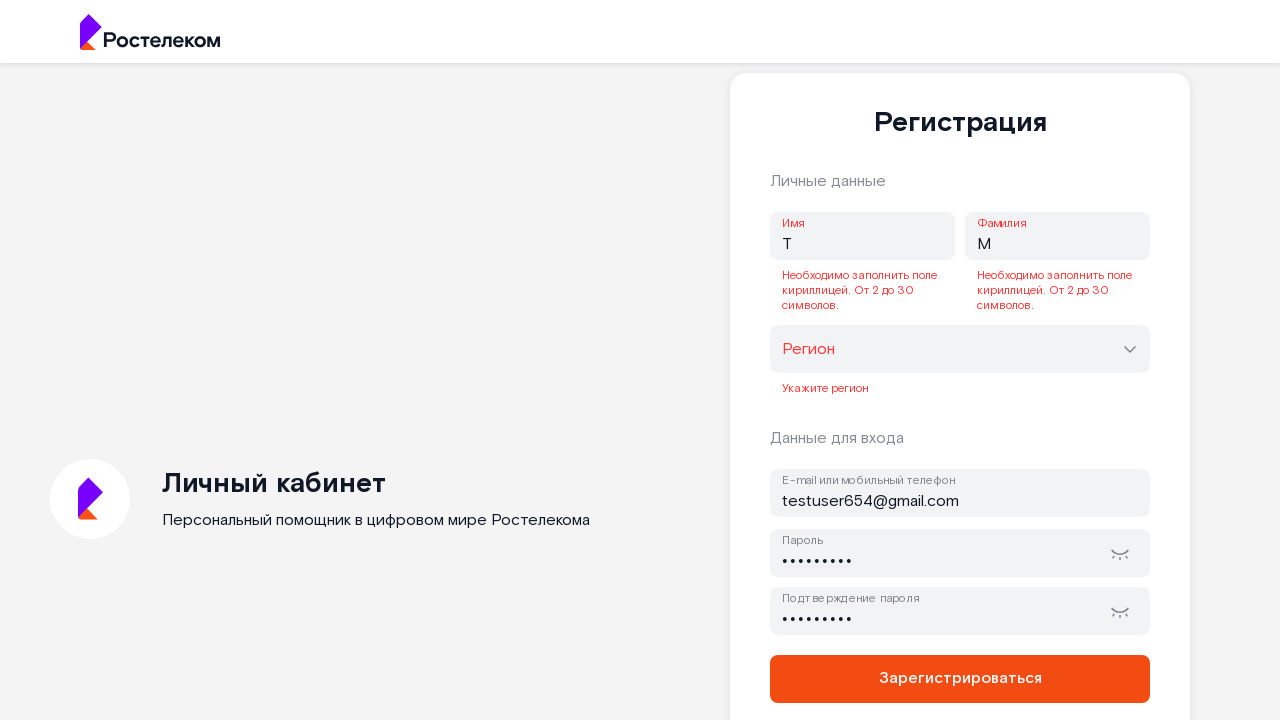